Tests JavaScript alert handling by clicking the JS Alert button, accepting the alert, and verifying the result message

Starting URL: https://the-internet.herokuapp.com/javascript_alerts

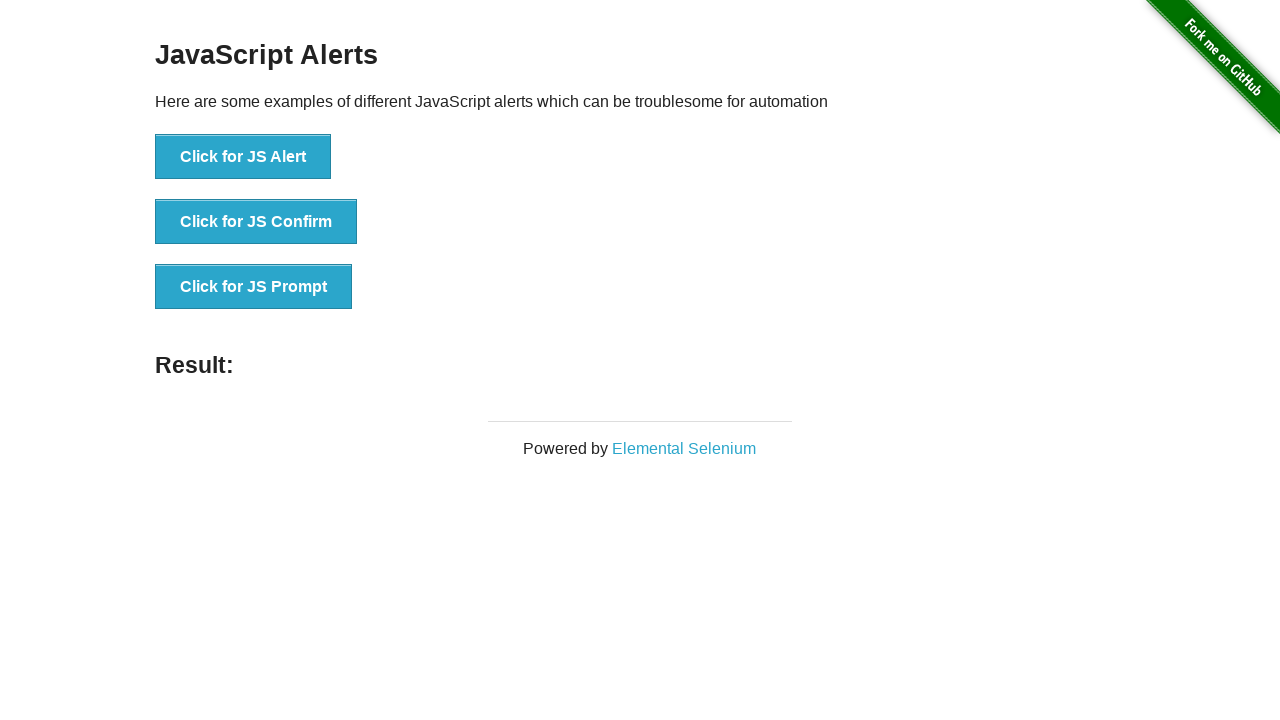

Clicked the JS Alert button at (243, 157) on button[onclick='jsAlert()']
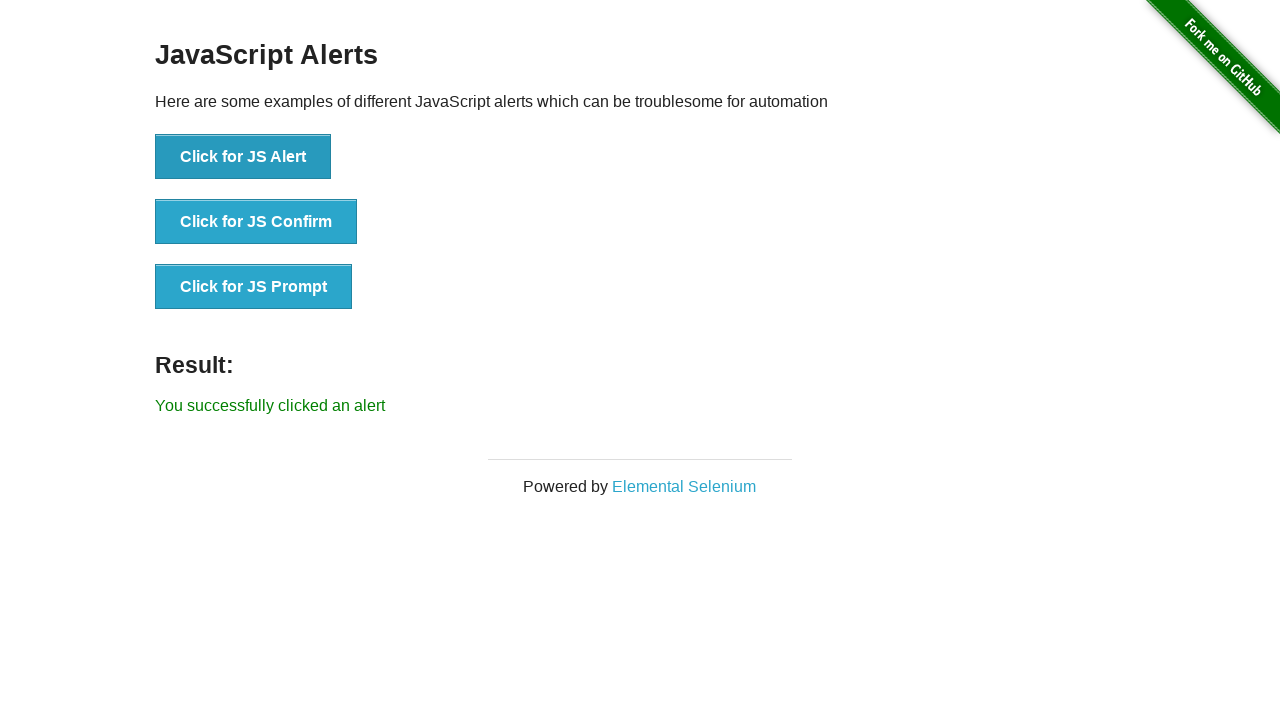

Set up dialog handler to accept alerts
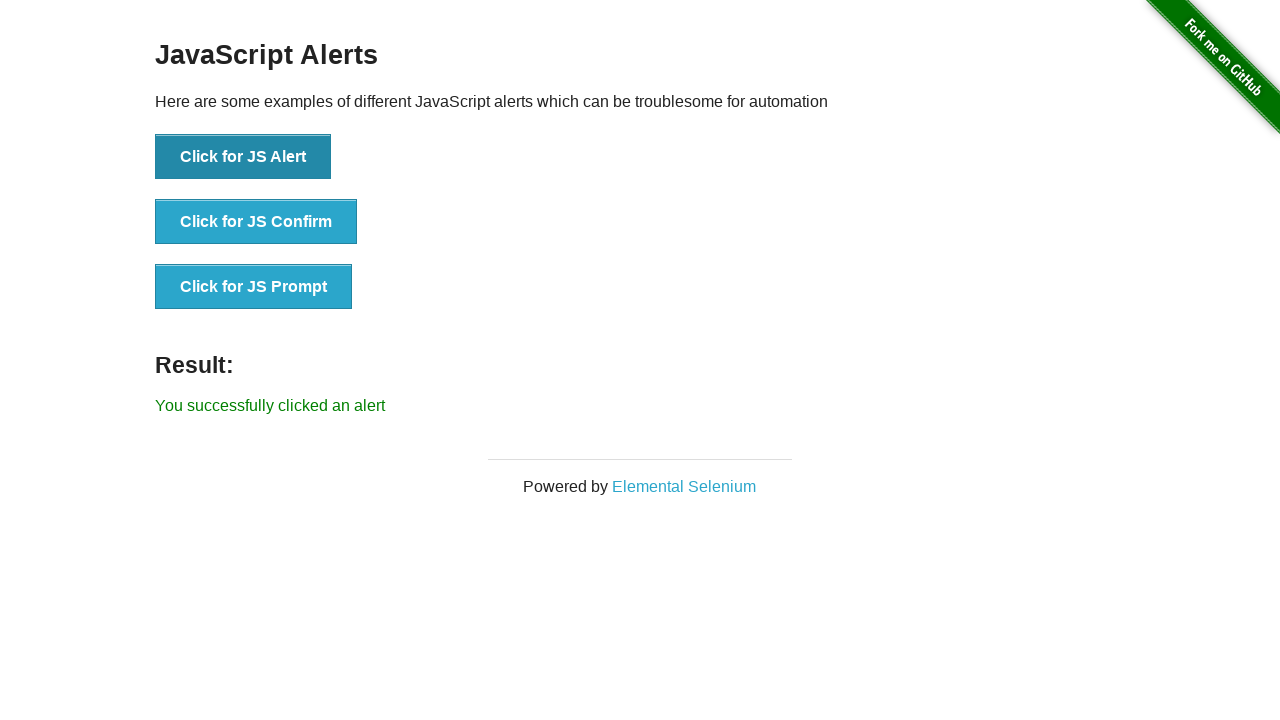

Result message element appeared after accepting alert
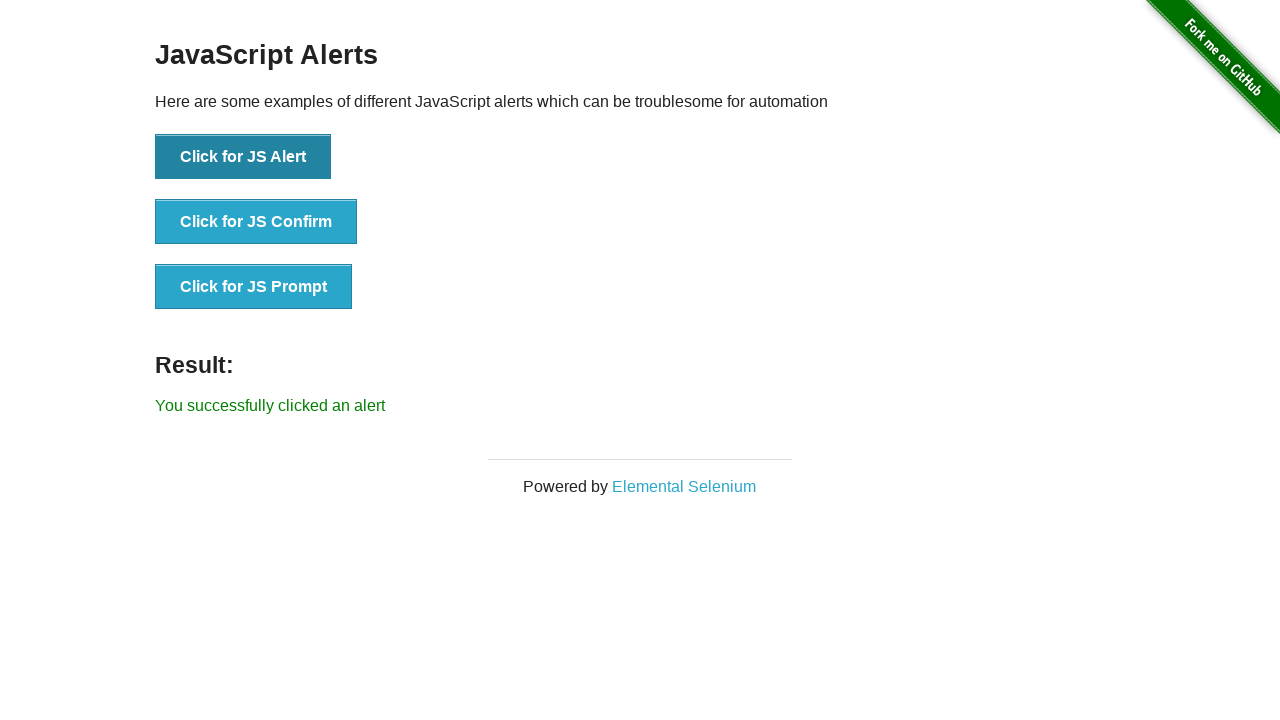

Retrieved result text from the page
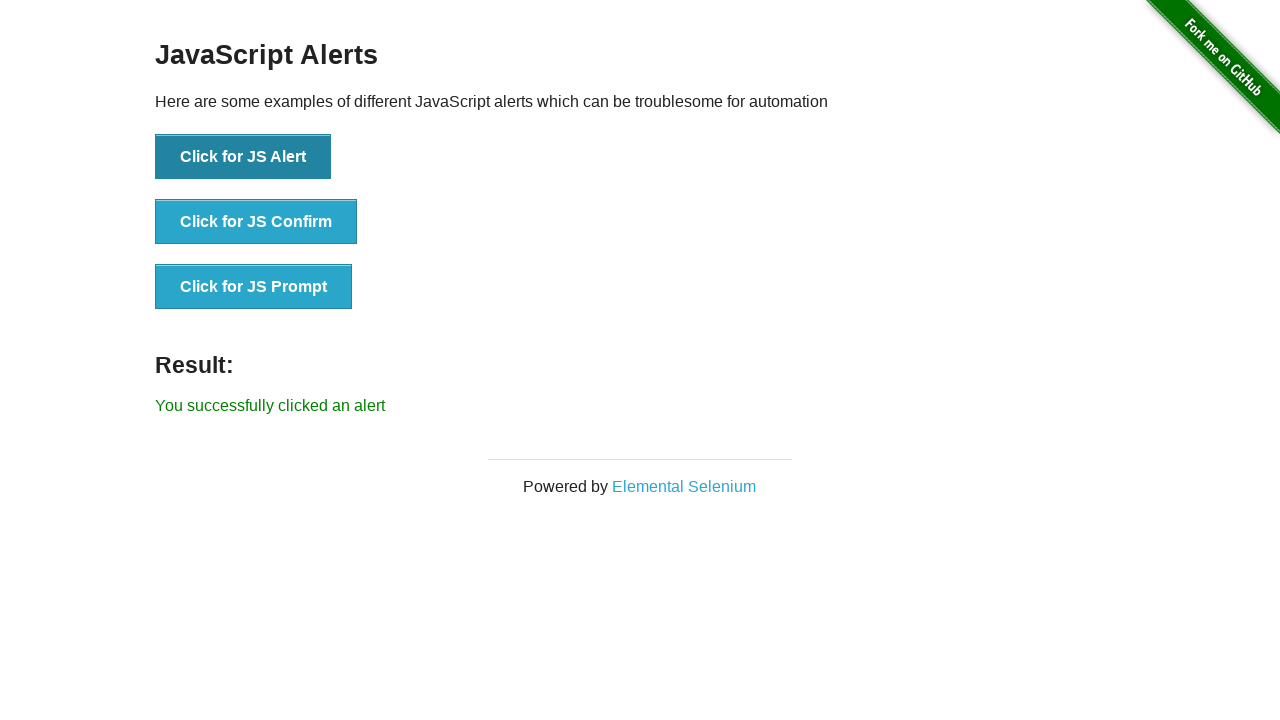

Verified result text matches expected message: 'You successfully clicked an alert'
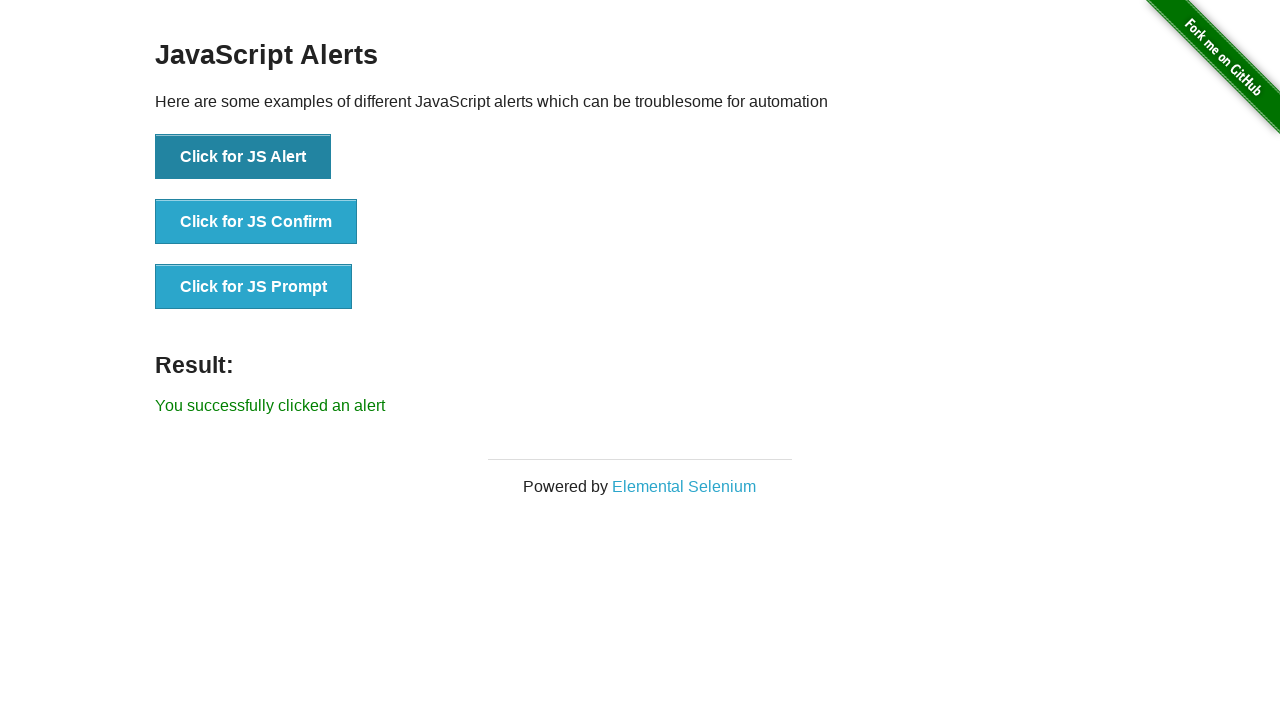

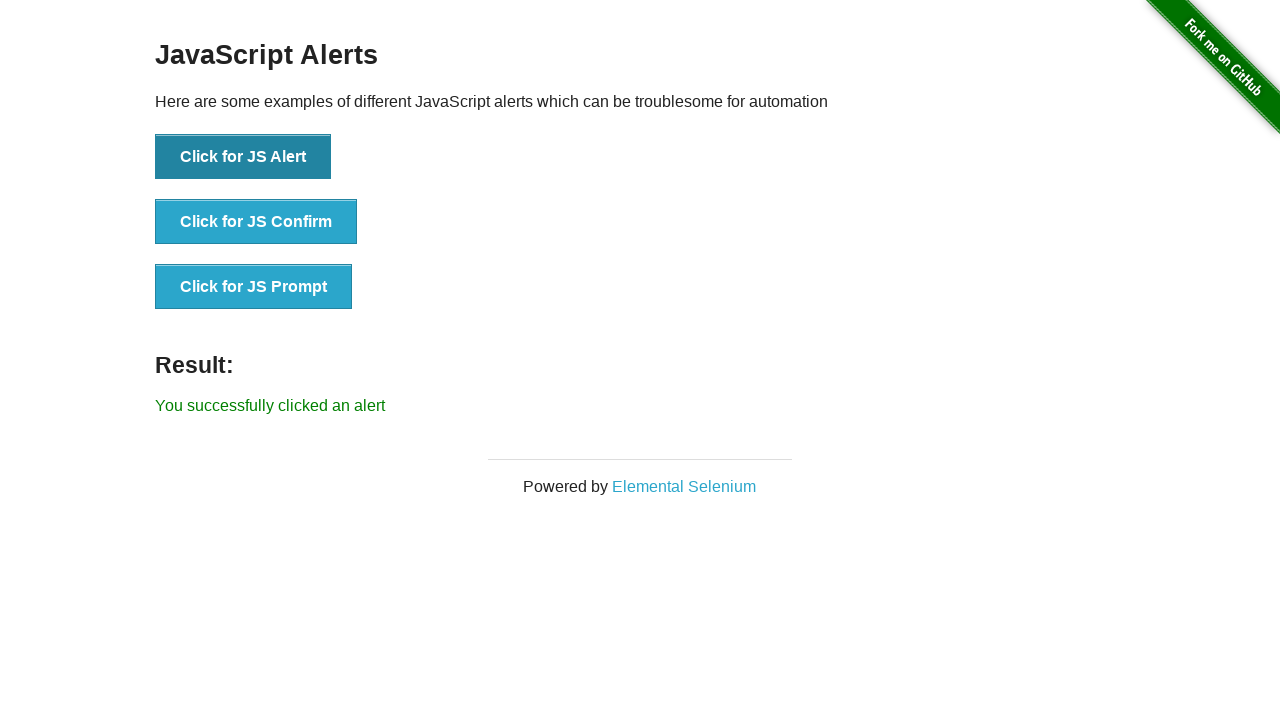